Tests a dynamic pricing page by waiting for a specific price, booking when the price reaches $100, and solving a mathematical challenge

Starting URL: http://suninjuly.github.io/explicit_wait2.html

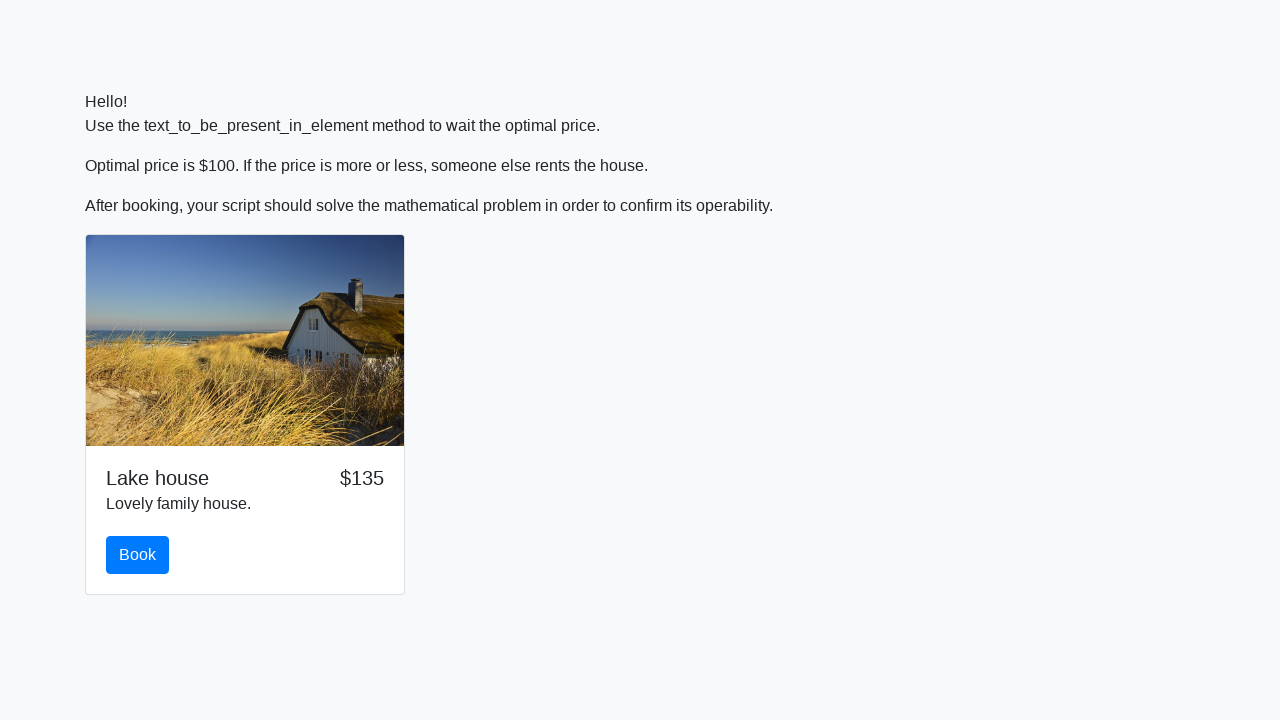

Waited for price to reach $100
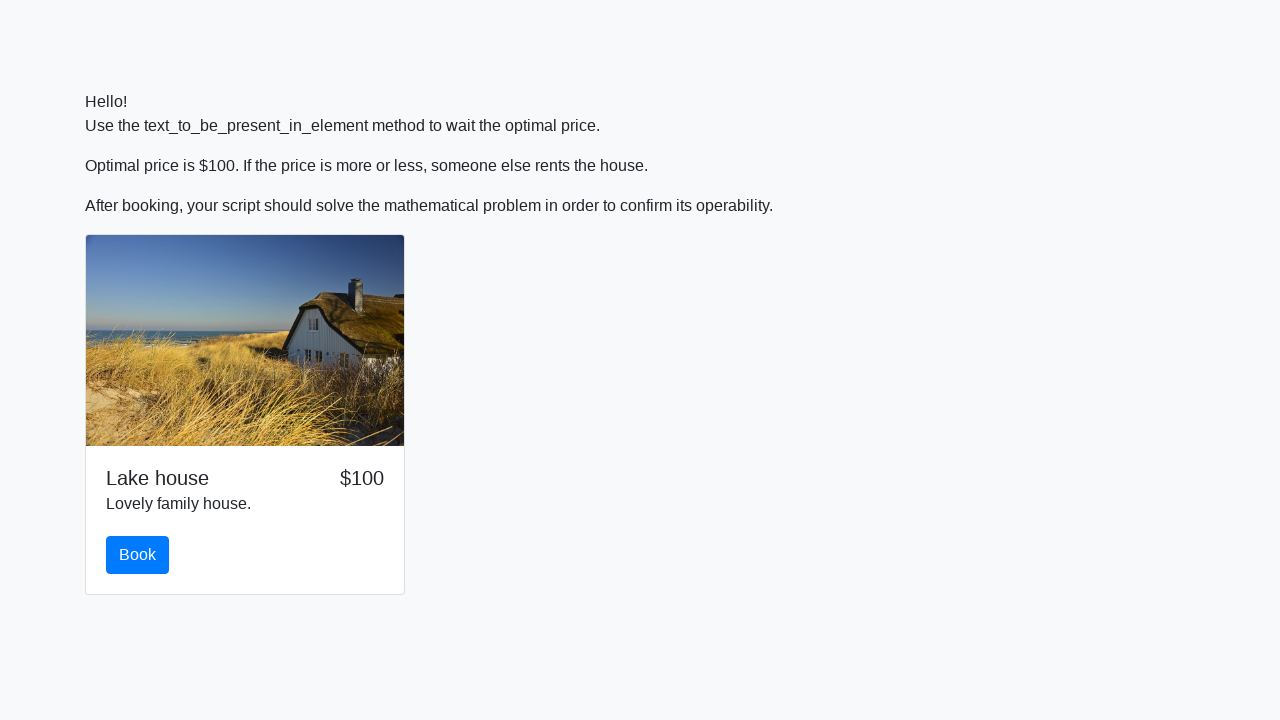

Clicked the book button at (138, 555) on #book
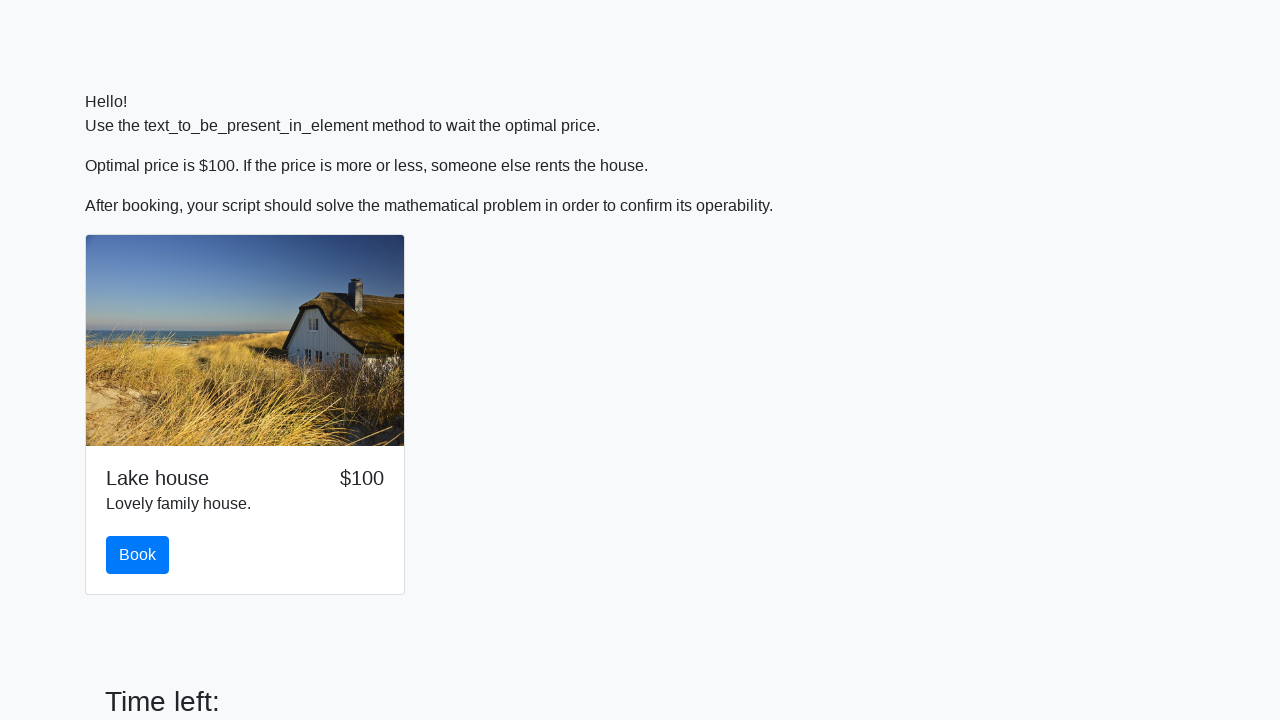

Scrolled to the solve button
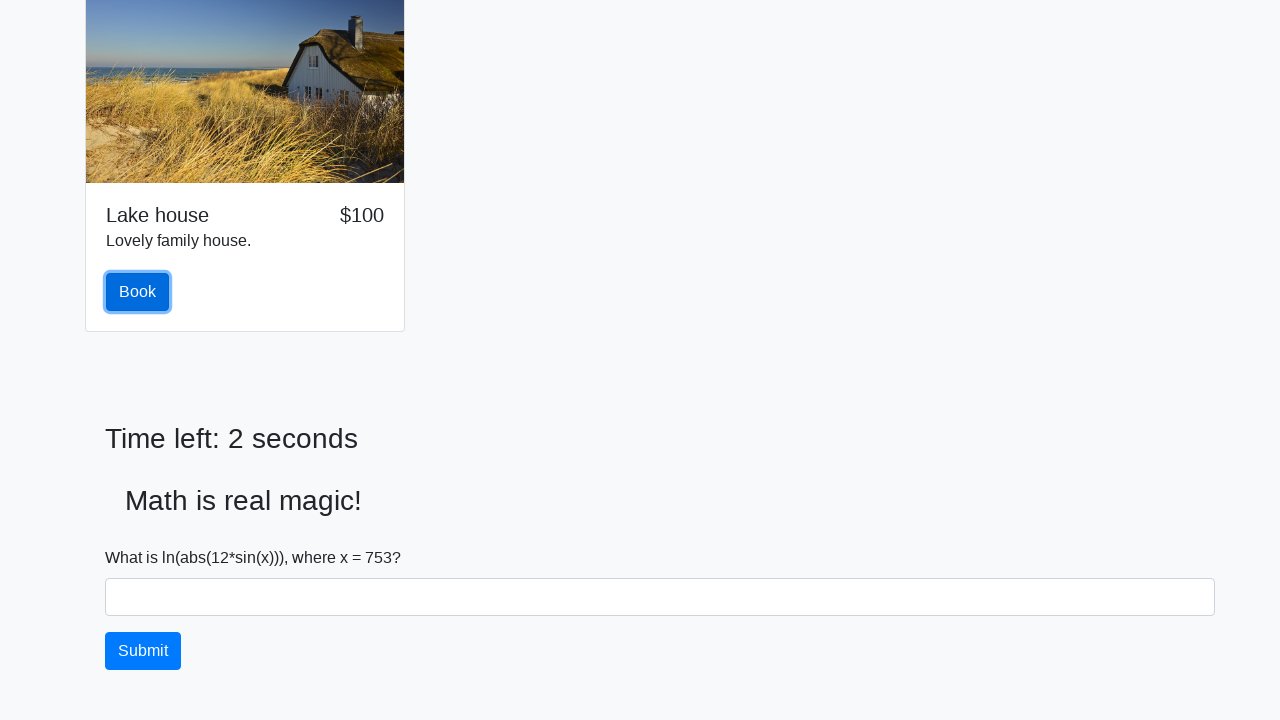

Retrieved the input value for calculation
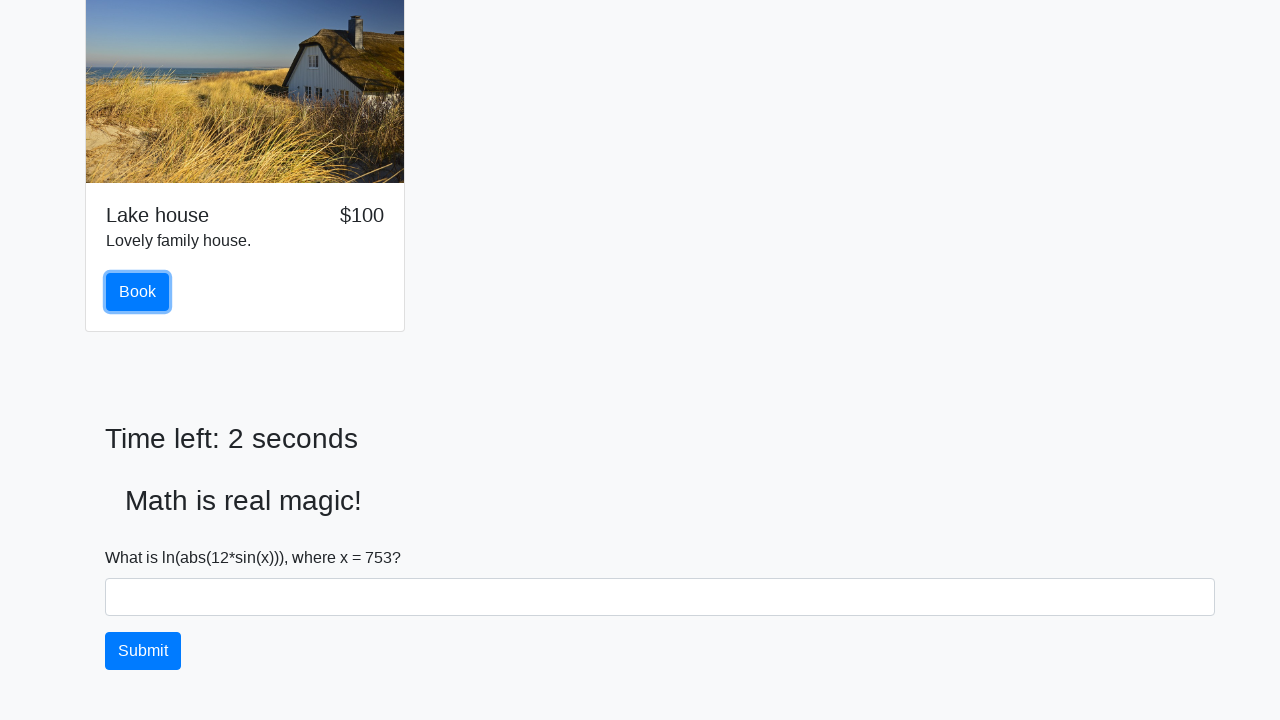

Filled the answer field with calculated result on #answer
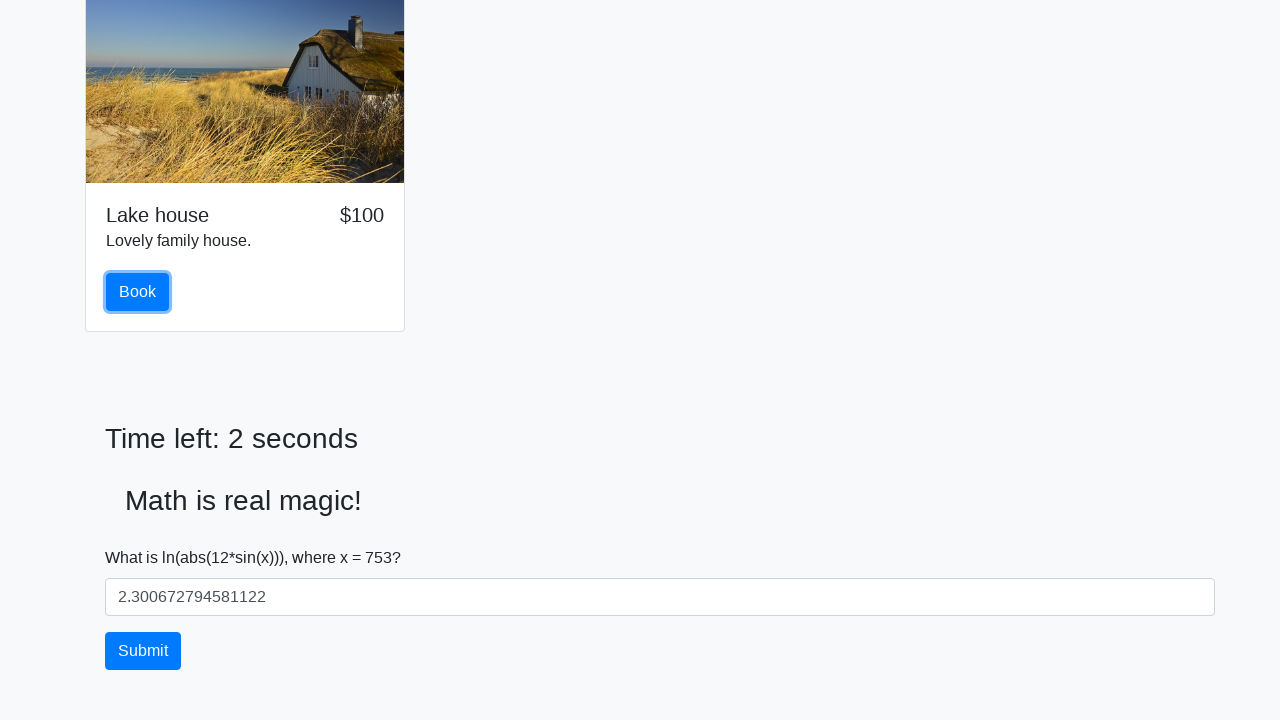

Clicked the solve button to submit answer at (143, 651) on #solve
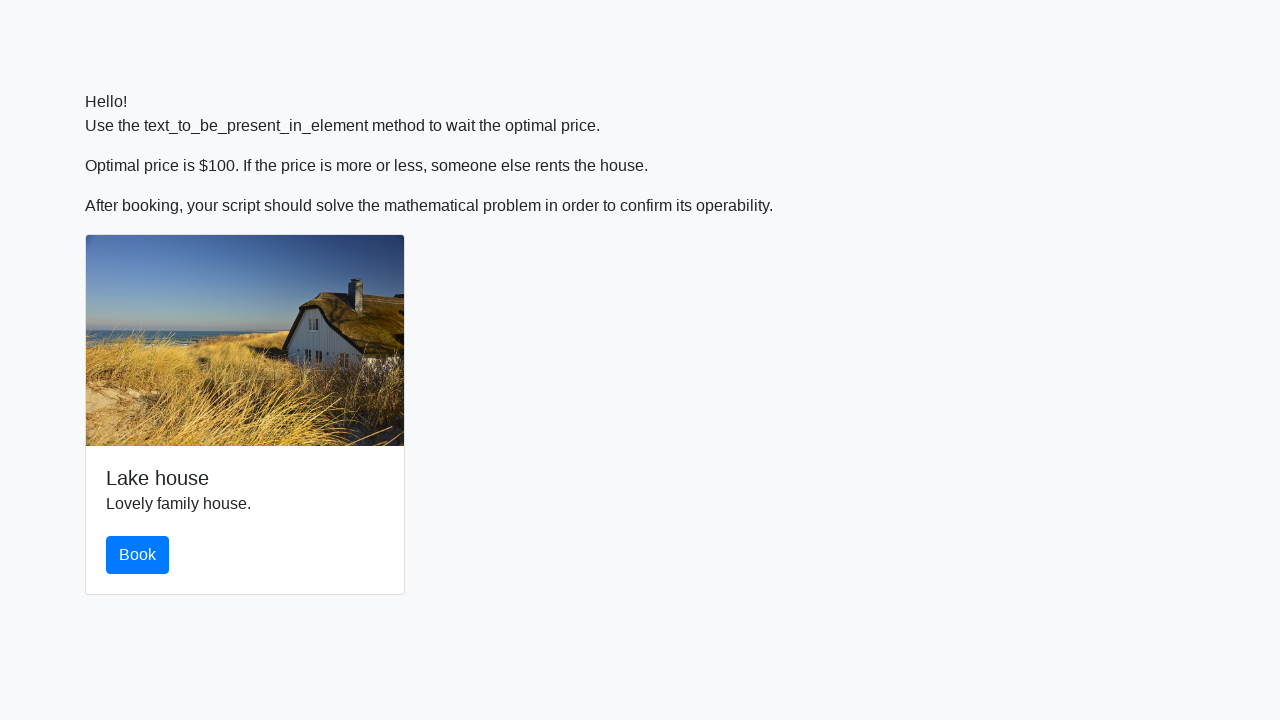

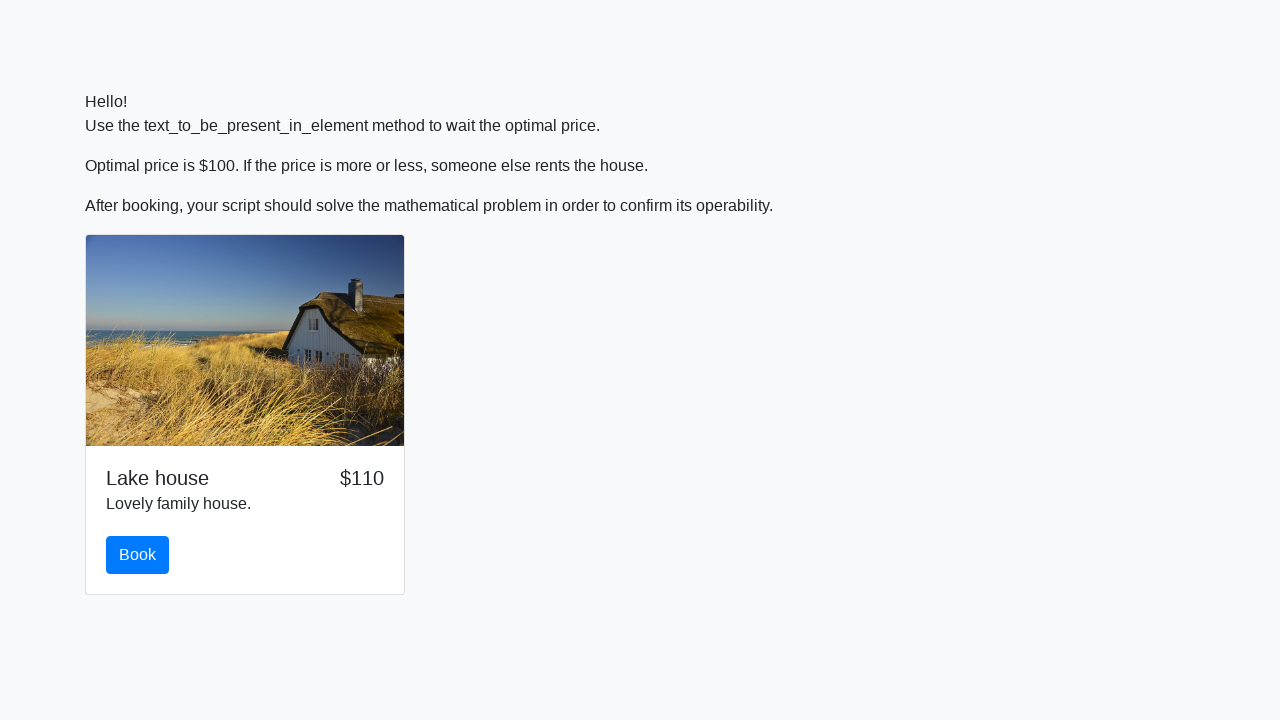